Tests that whitespace is trimmed from edited todo text

Starting URL: https://demo.playwright.dev/todomvc

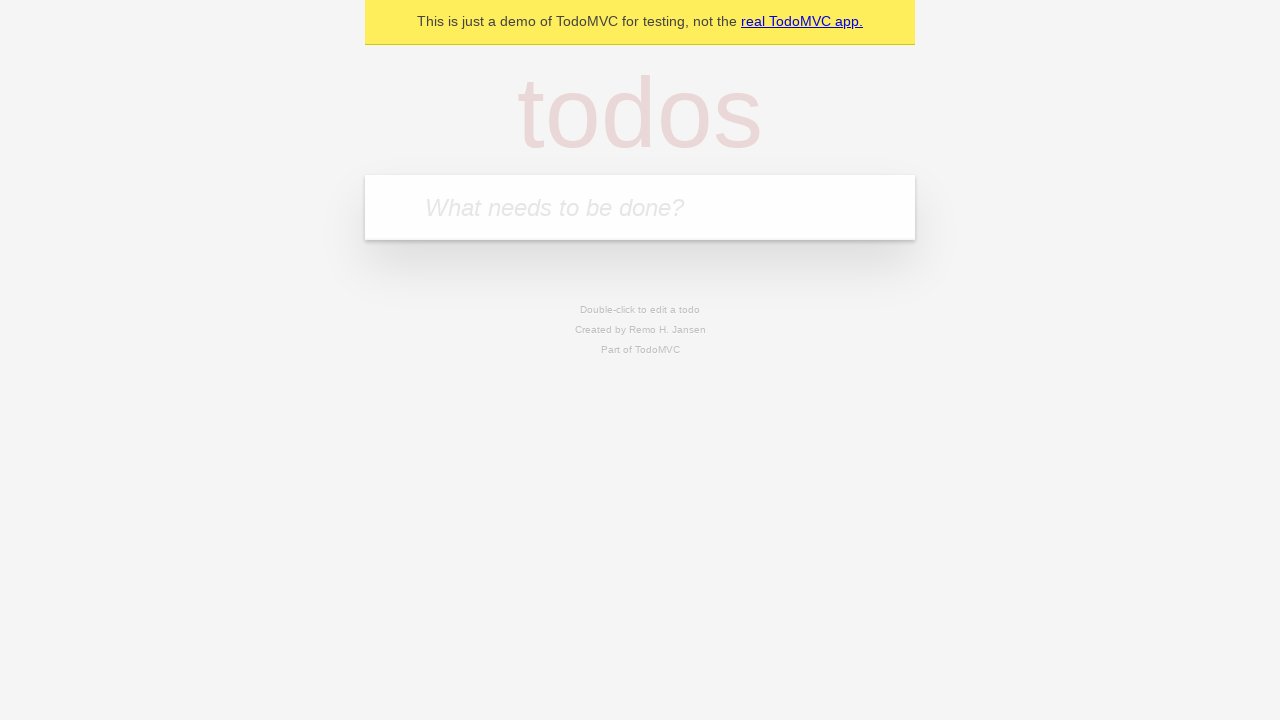

Filled todo input with 'buy some cheese' on internal:attr=[placeholder="What needs to be done?"i]
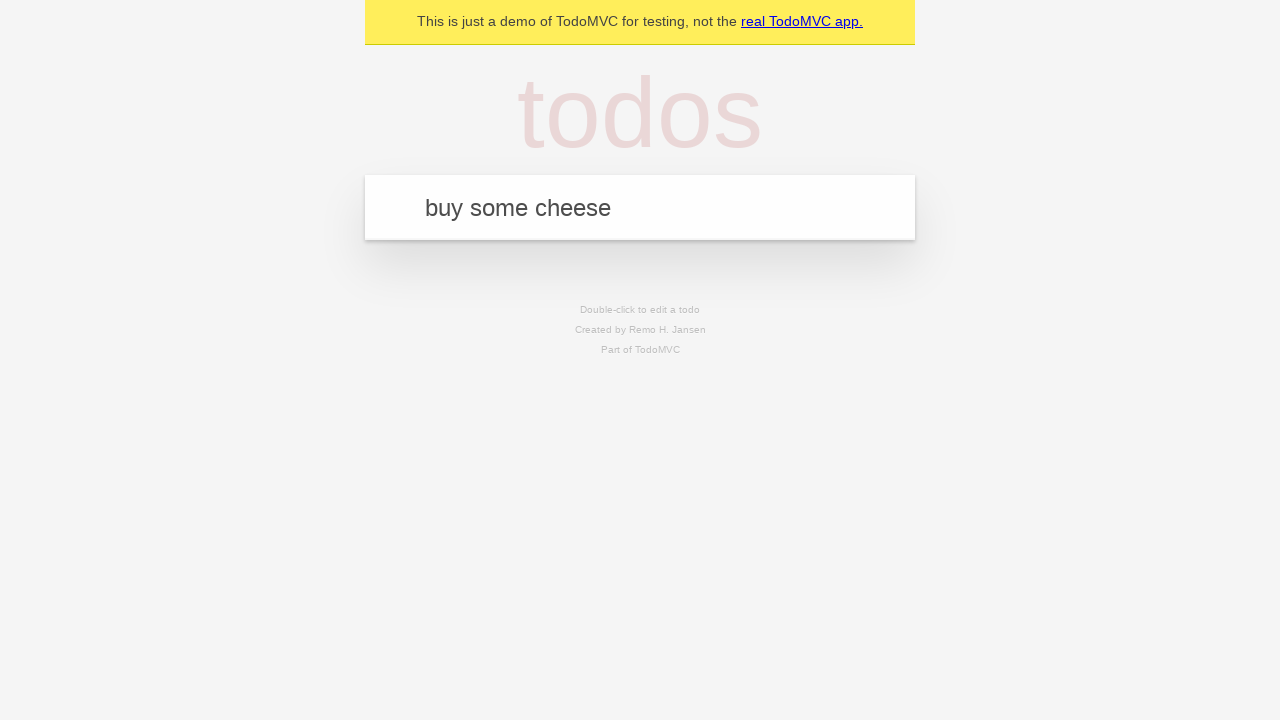

Pressed Enter to add first todo on internal:attr=[placeholder="What needs to be done?"i]
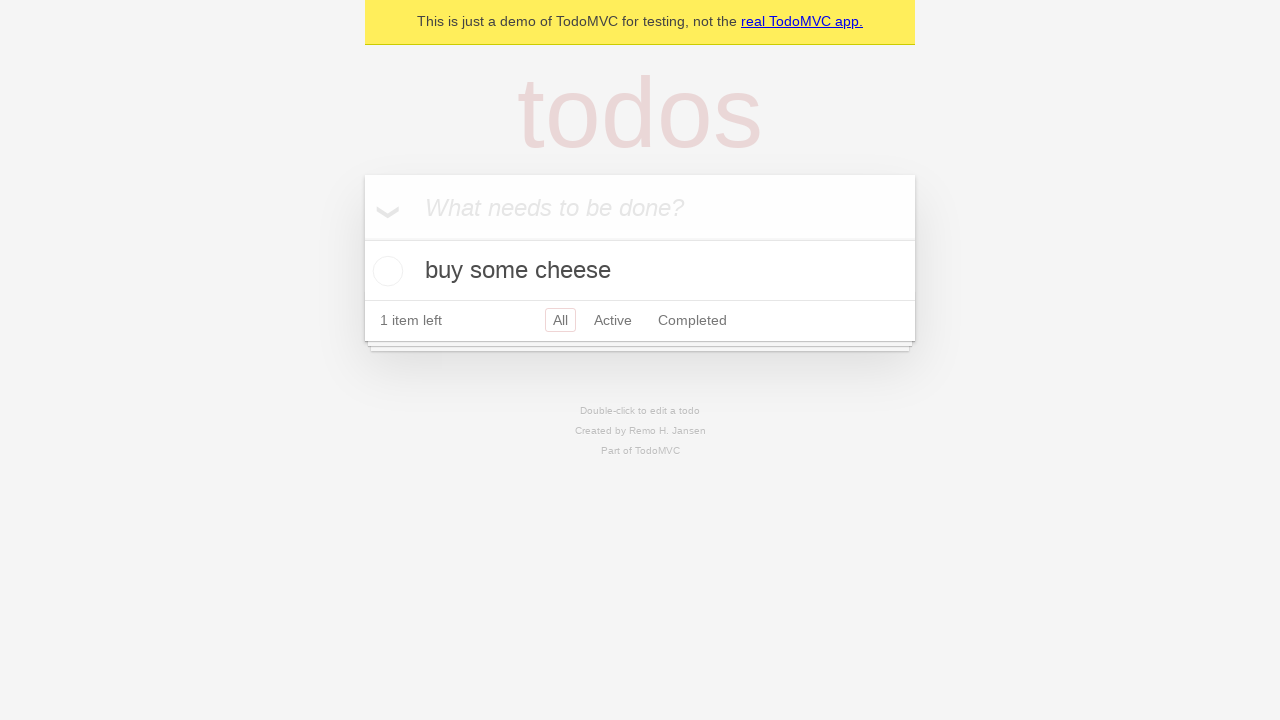

Filled todo input with 'feed the cat' on internal:attr=[placeholder="What needs to be done?"i]
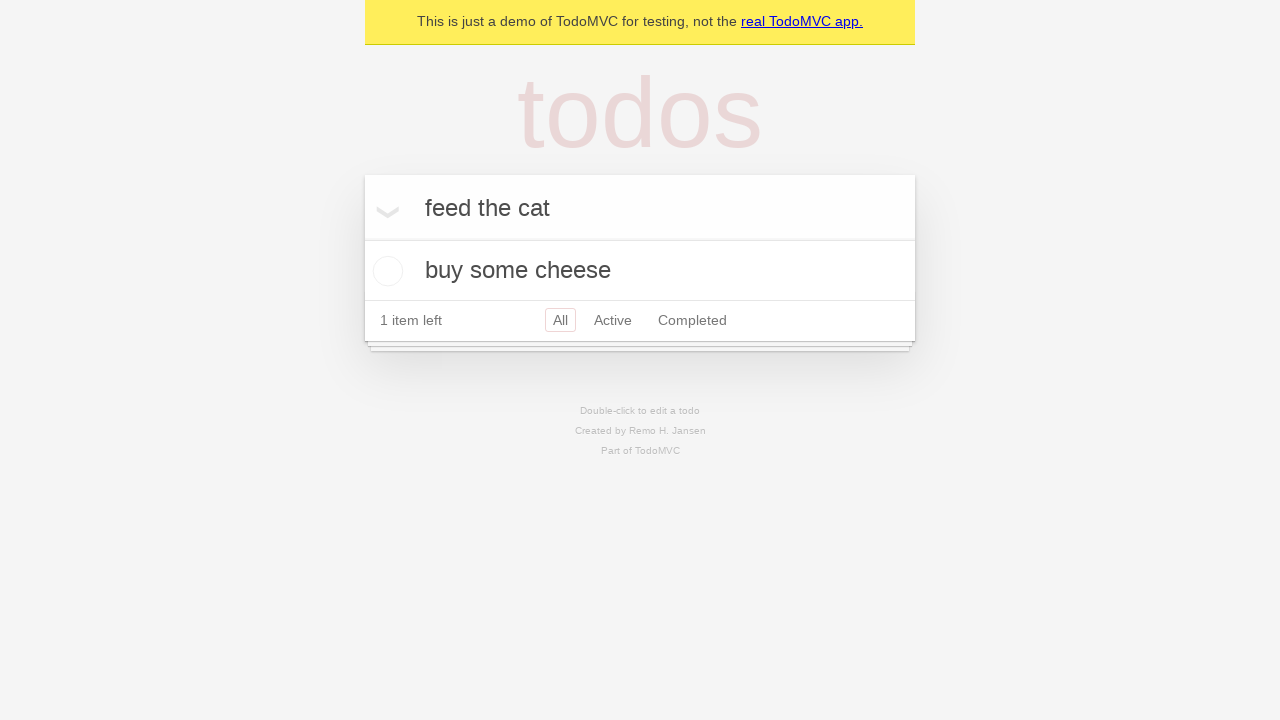

Pressed Enter to add second todo on internal:attr=[placeholder="What needs to be done?"i]
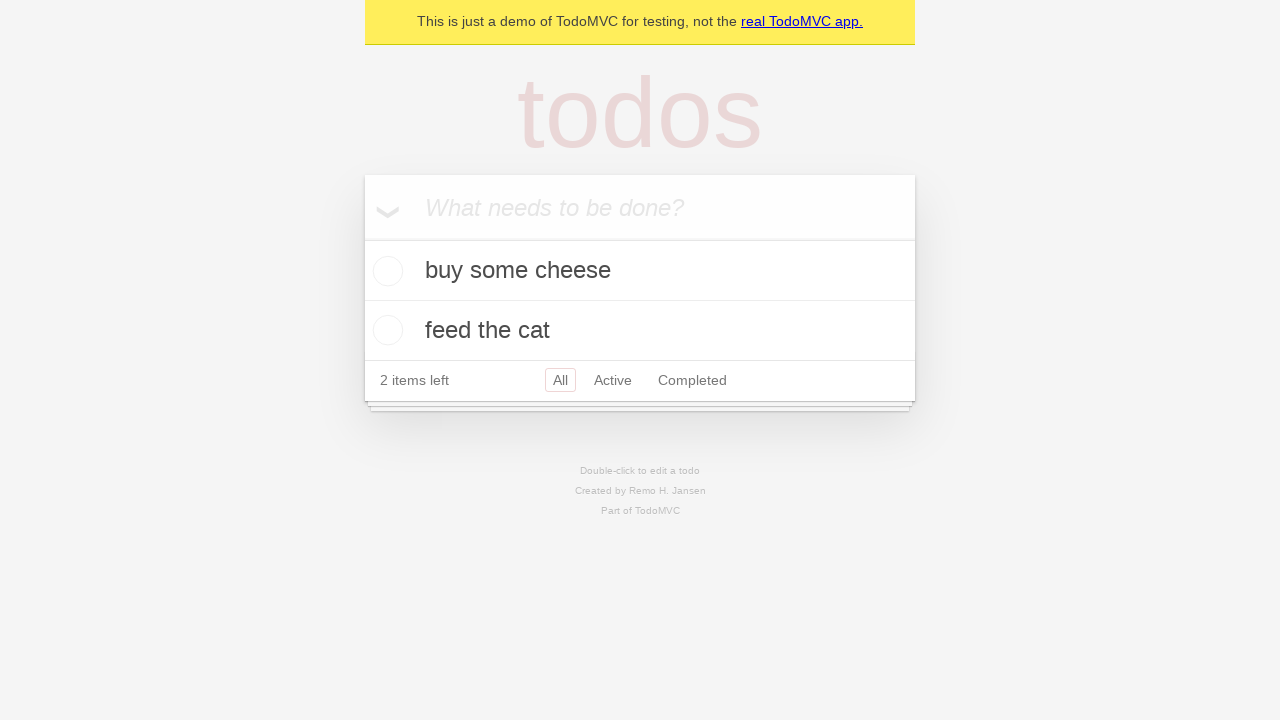

Filled todo input with 'book a doctors appointment' on internal:attr=[placeholder="What needs to be done?"i]
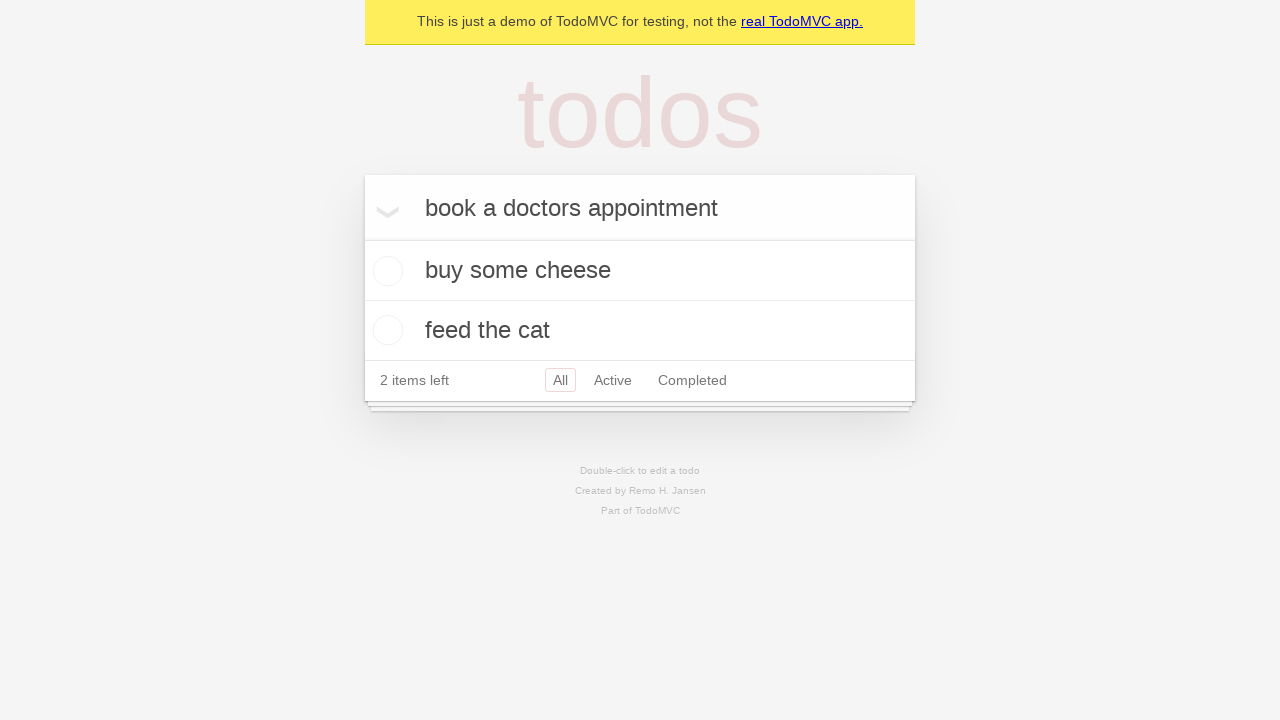

Pressed Enter to add third todo on internal:attr=[placeholder="What needs to be done?"i]
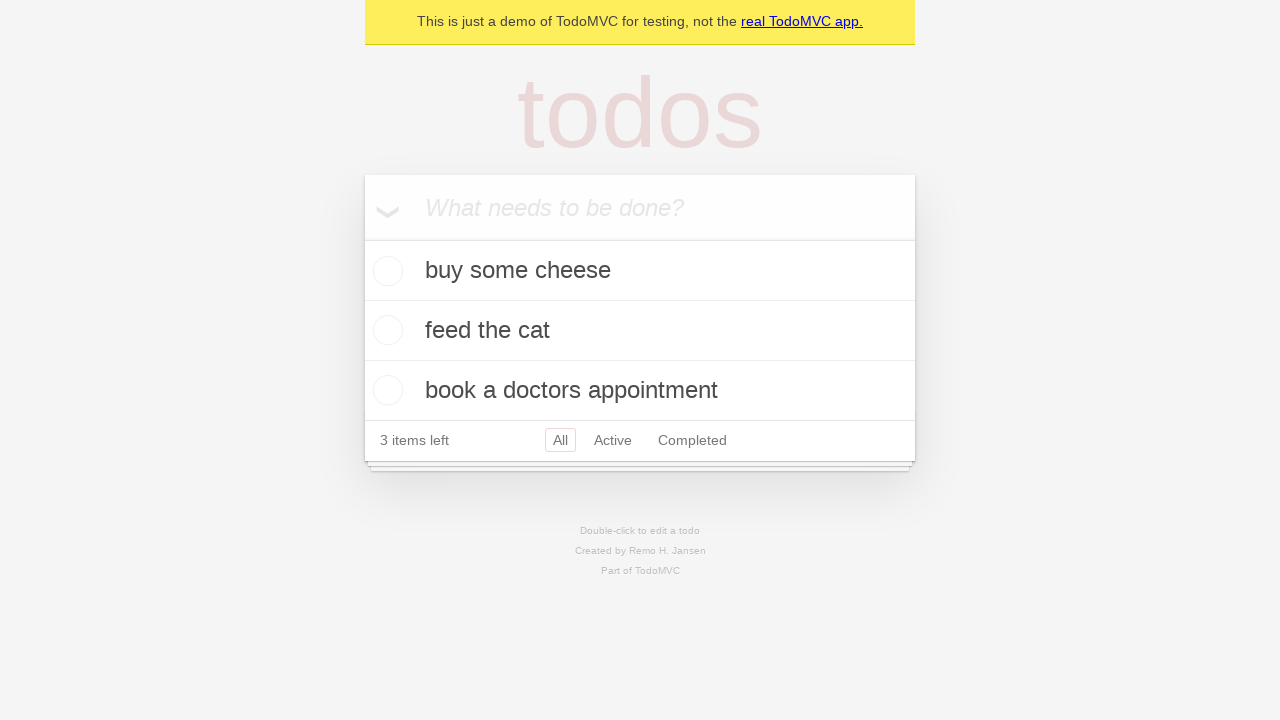

Double-clicked second todo to enter edit mode at (640, 331) on internal:testid=[data-testid="todo-item"s] >> nth=1
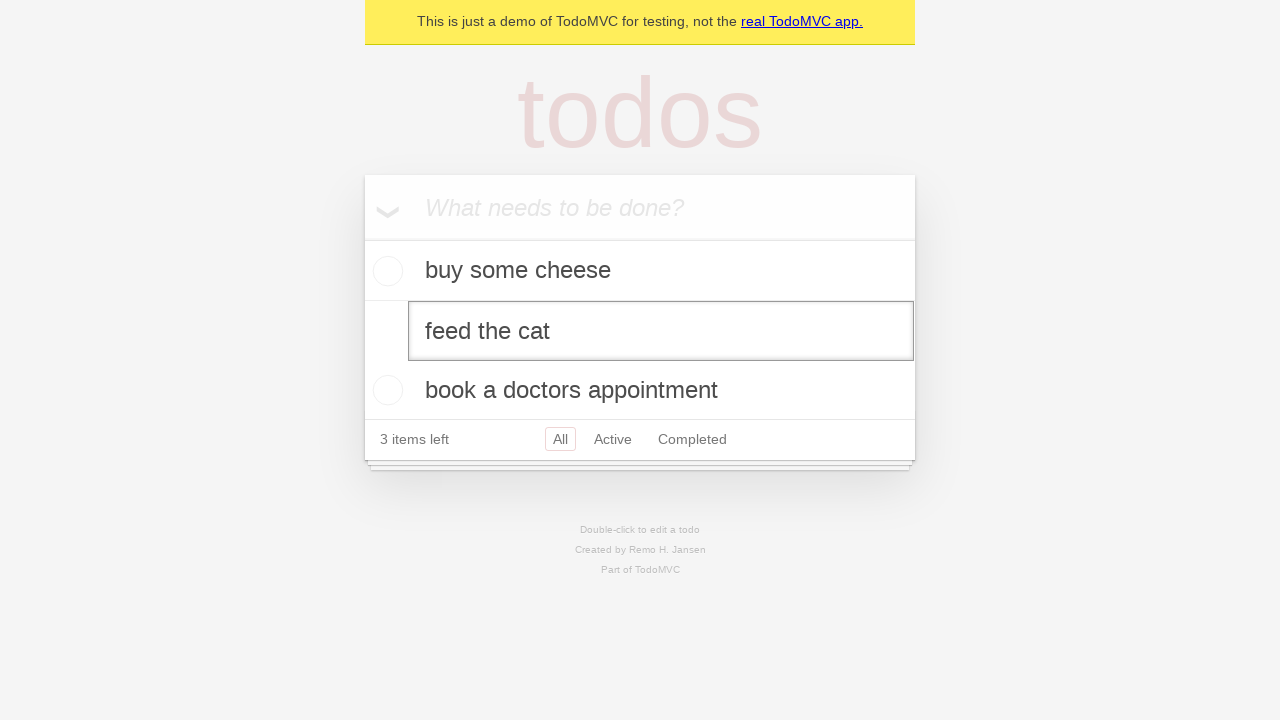

Filled edit field with '    buy some sausages    ' (text with leading/trailing whitespace) on internal:testid=[data-testid="todo-item"s] >> nth=1 >> internal:role=textbox[nam
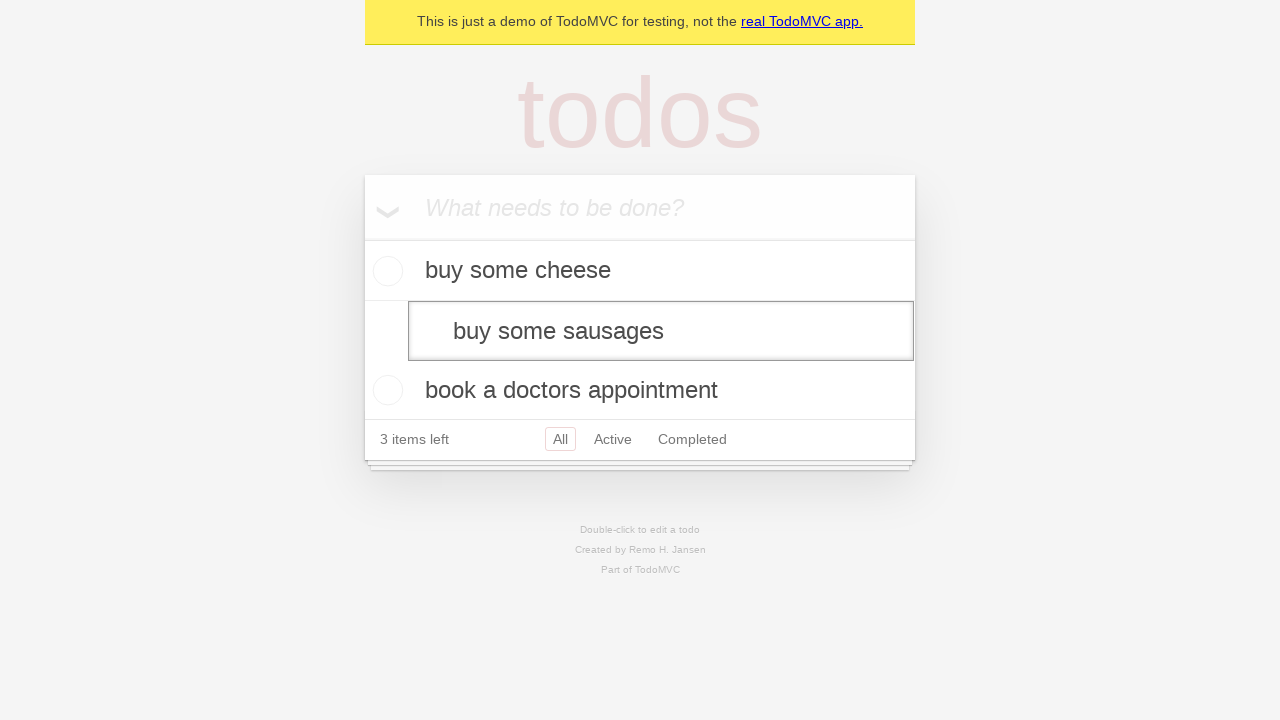

Pressed Enter to confirm edit and verify whitespace is trimmed on internal:testid=[data-testid="todo-item"s] >> nth=1 >> internal:role=textbox[nam
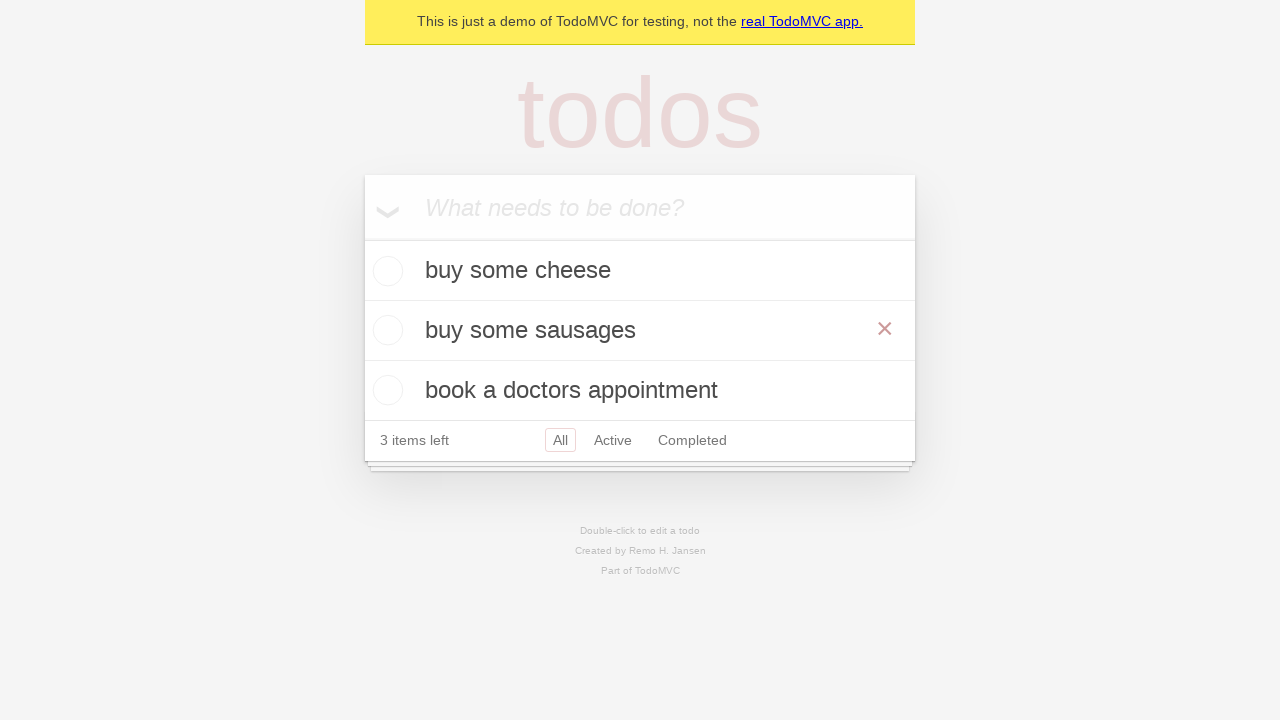

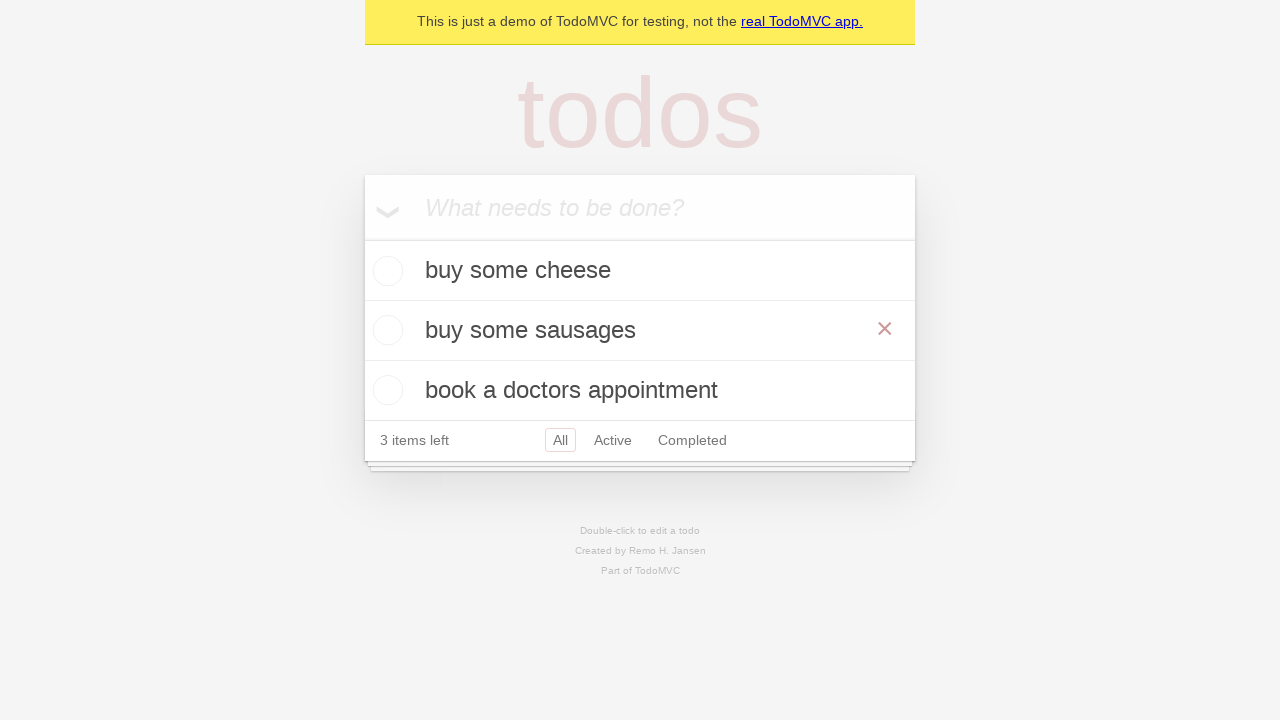